Tests that the toggle-all checkbox updates state when individual items are completed or cleared

Starting URL: https://demo.playwright.dev/todomvc

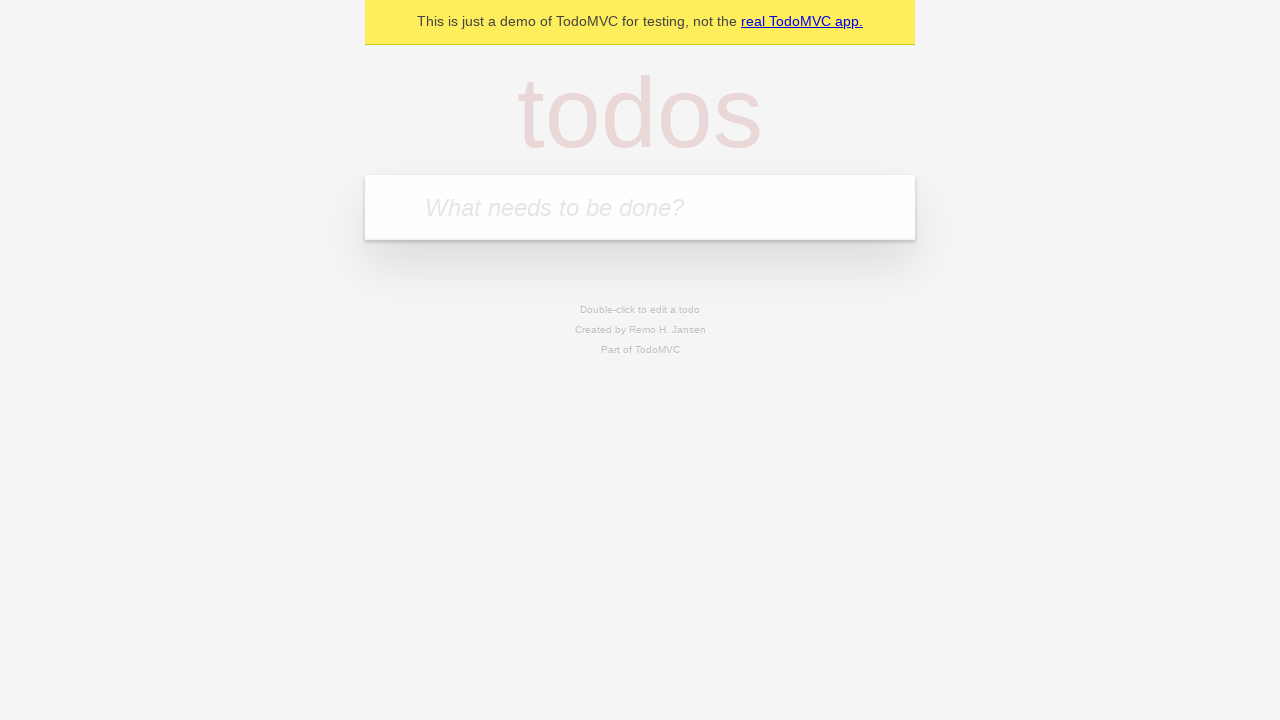

Filled new todo input with 'buy some cheese' on .new-todo
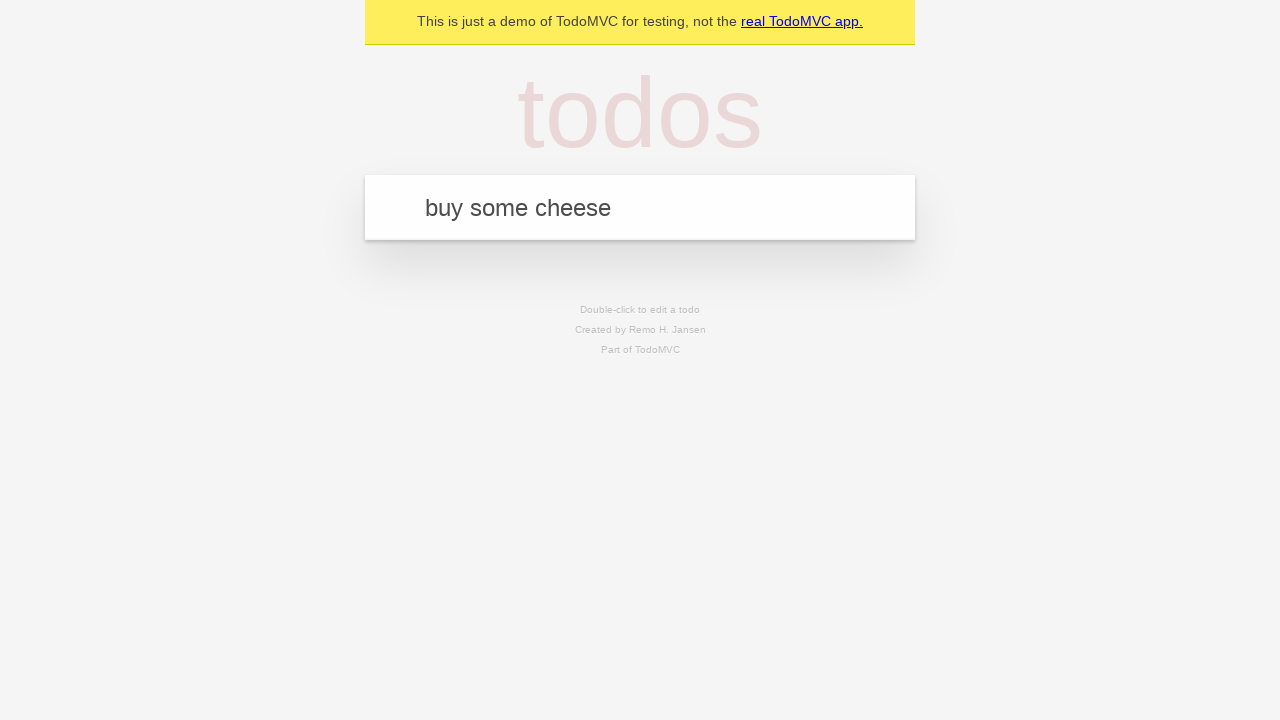

Pressed Enter to create first todo on .new-todo
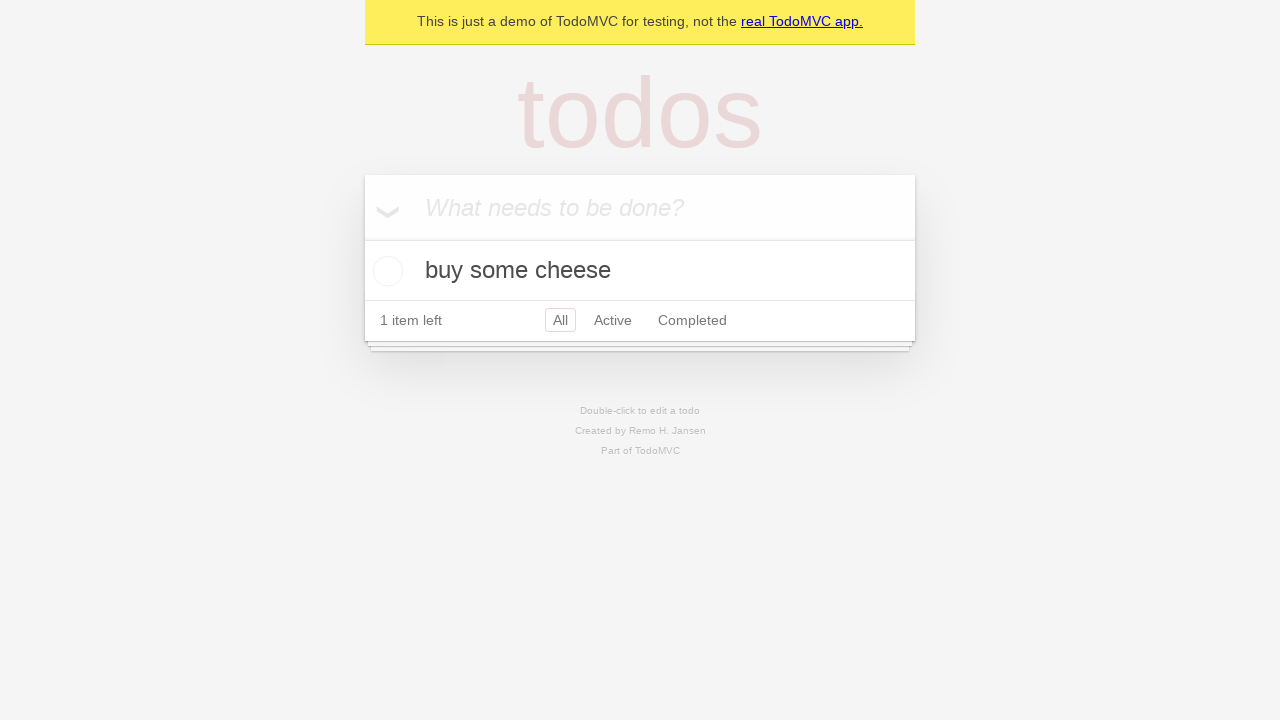

Filled new todo input with 'feed the cat' on .new-todo
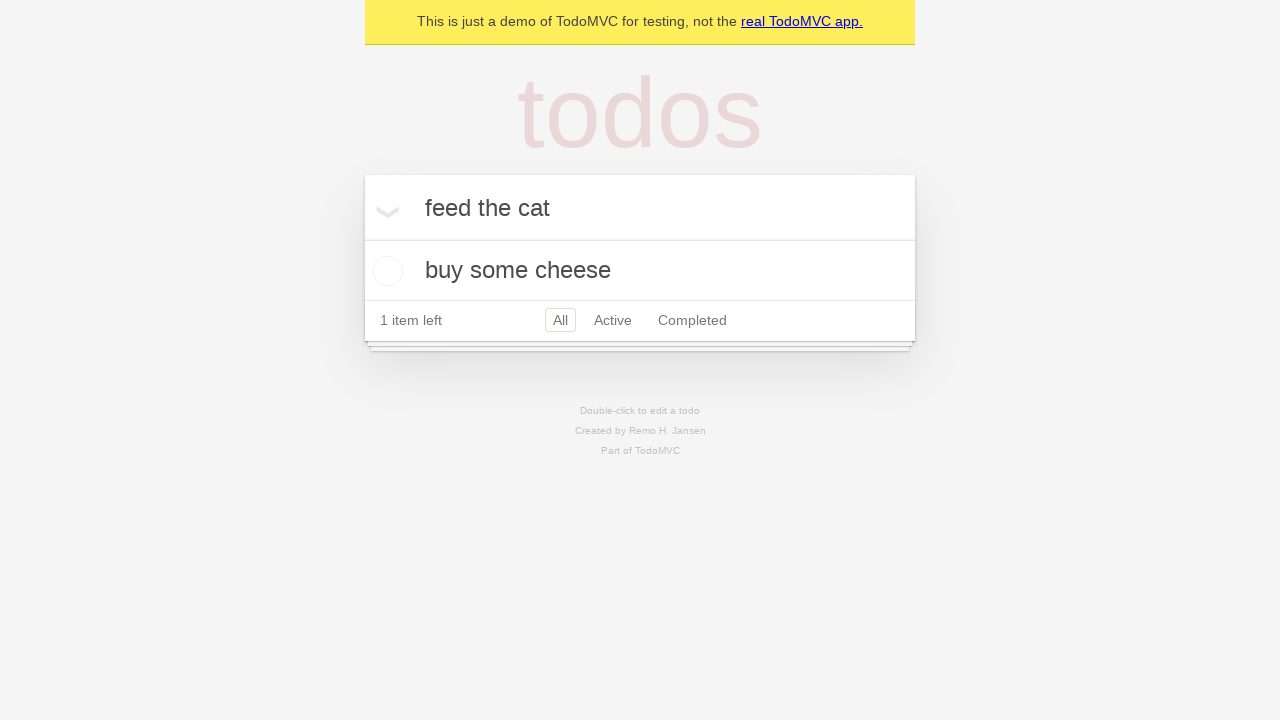

Pressed Enter to create second todo on .new-todo
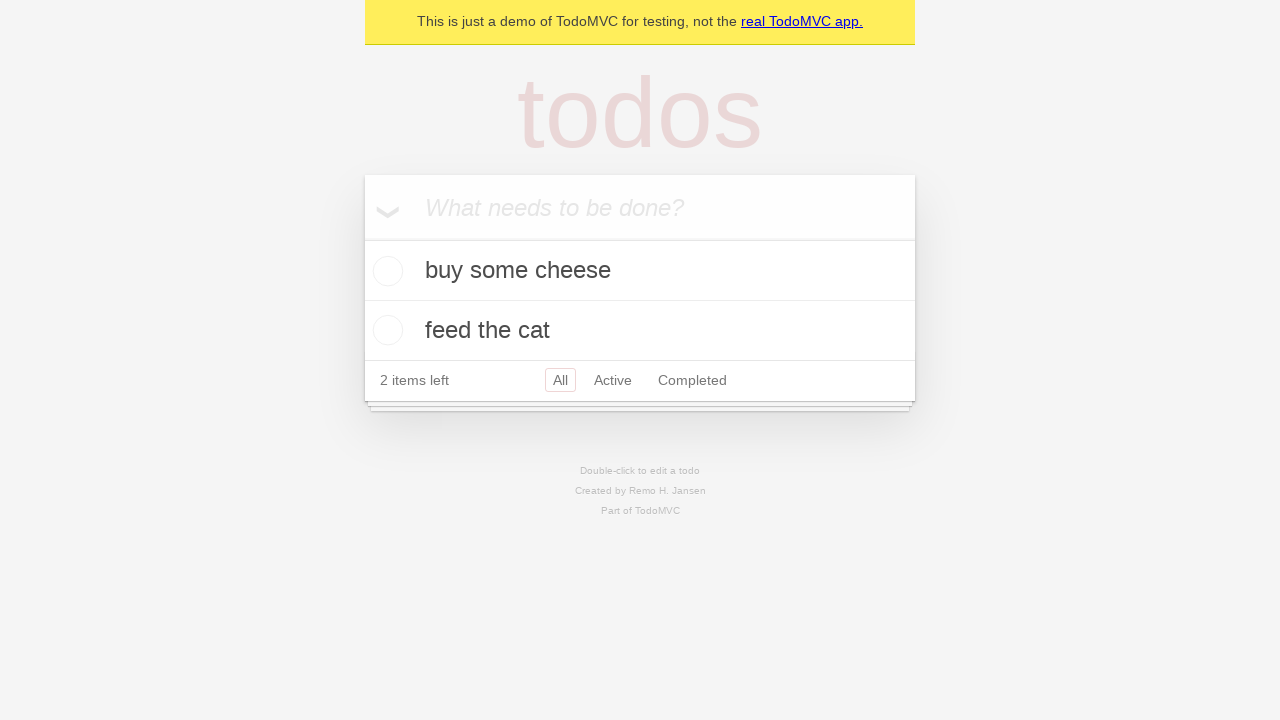

Filled new todo input with 'book a doctors appointment' on .new-todo
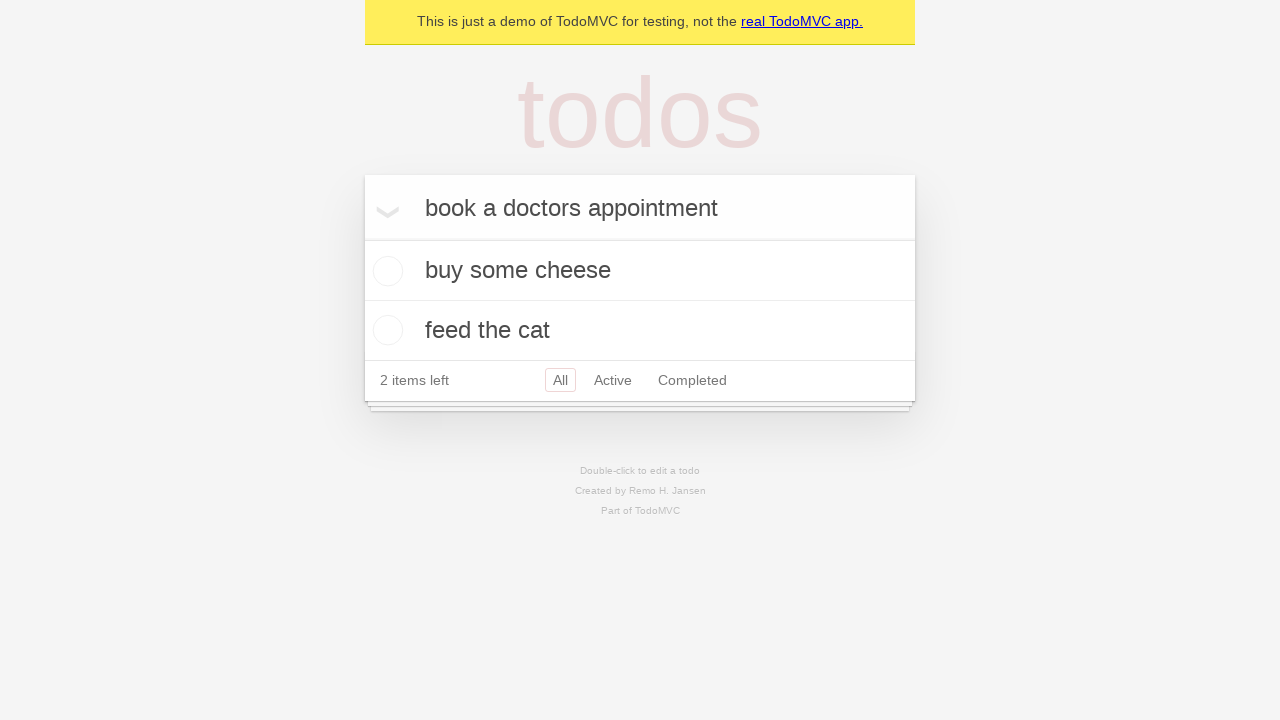

Pressed Enter to create third todo on .new-todo
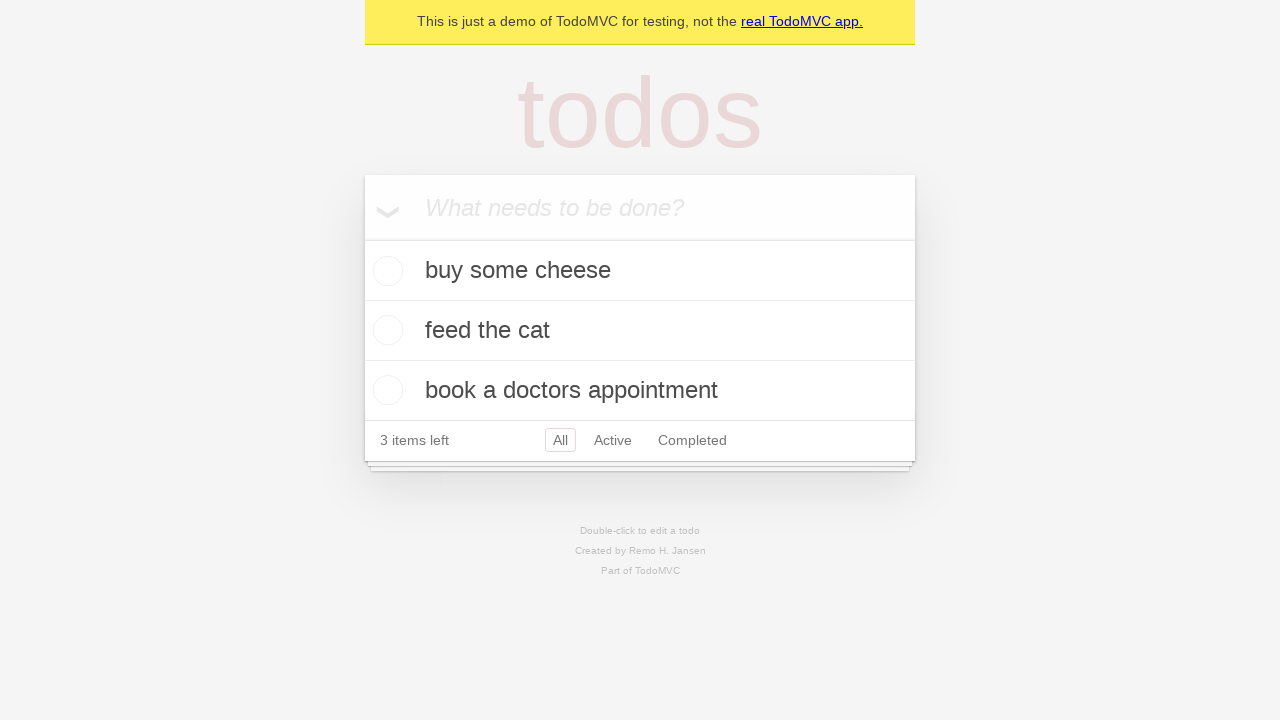

All three todos loaded and visible
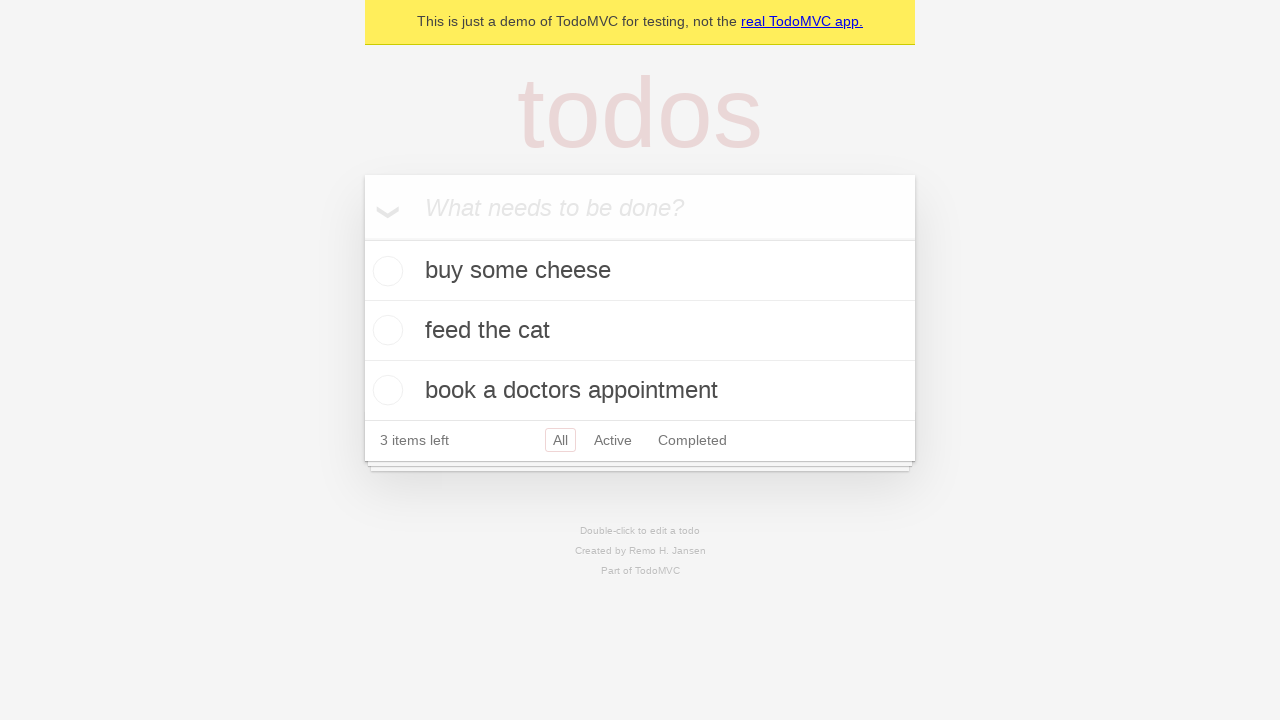

Checked toggle-all checkbox to mark all todos as complete at (362, 238) on .toggle-all
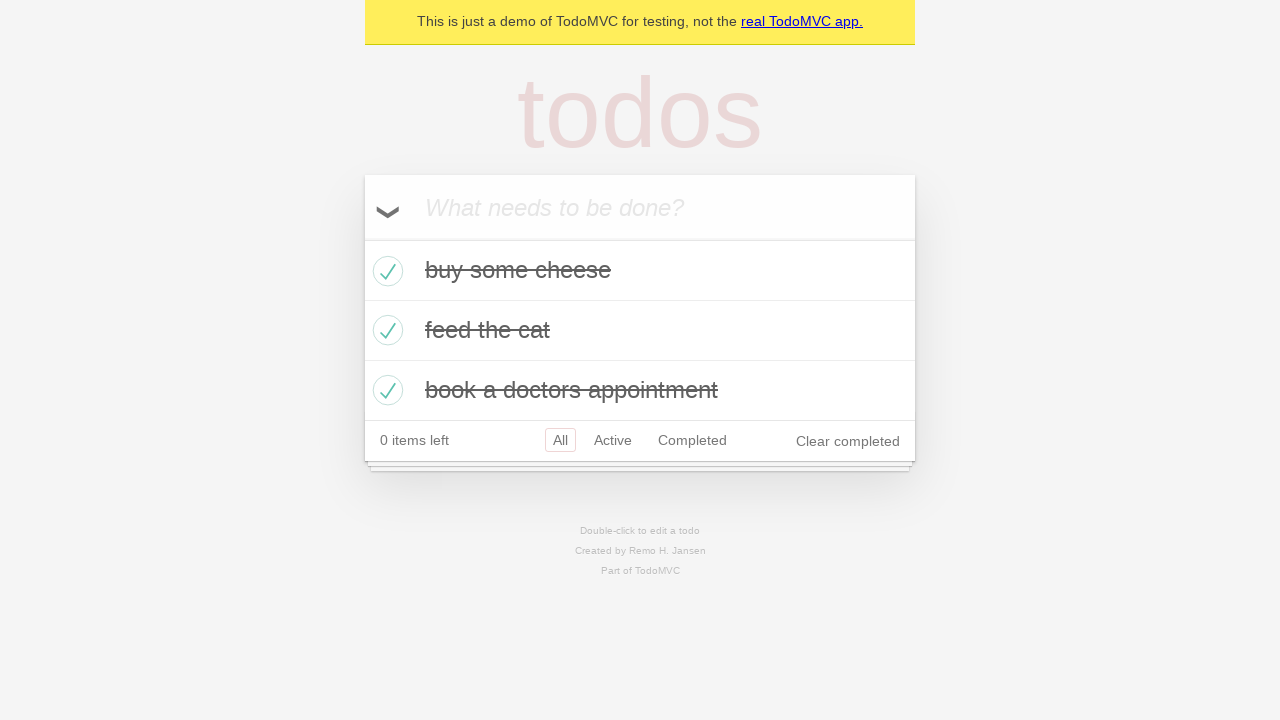

Unchecked first todo to mark it as incomplete at (385, 271) on .todo-list li >> nth=0 >> .toggle
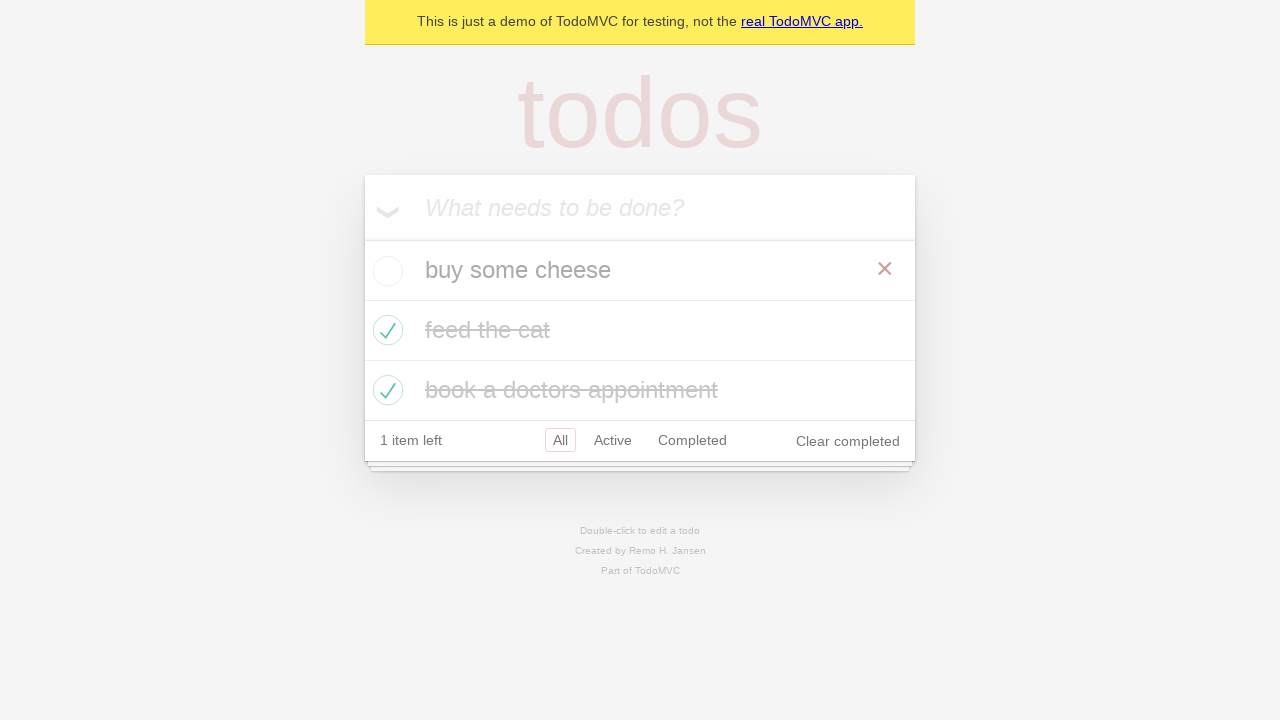

Re-checked first todo to mark it as complete at (385, 271) on .todo-list li >> nth=0 >> .toggle
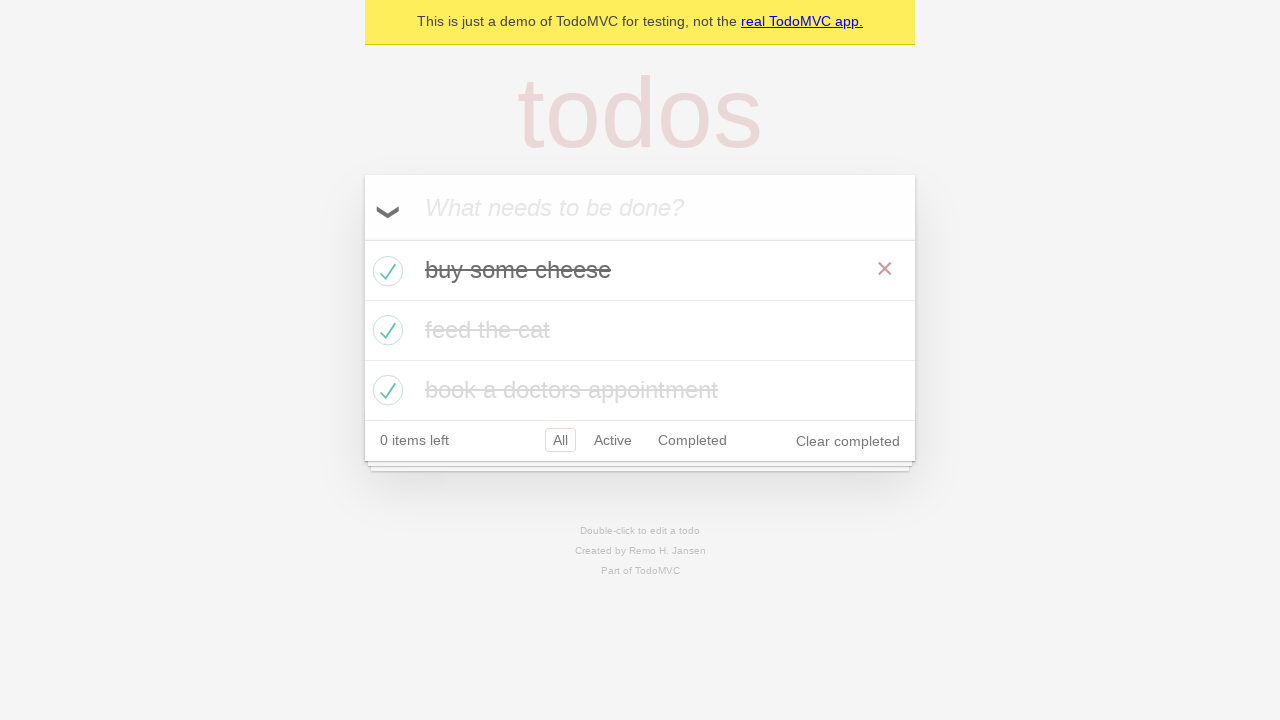

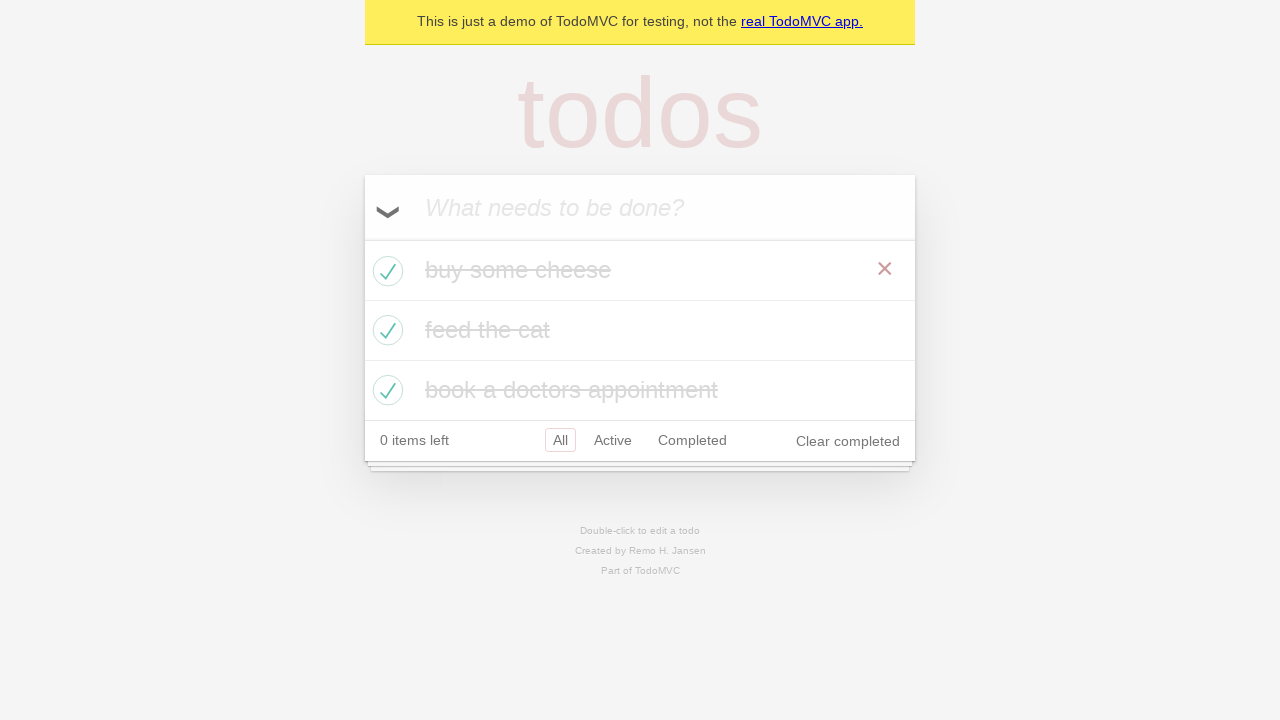